Opens the Trade Me website and verifies the page title matches the expected value

Starting URL: https://www.trademe.co.nz/

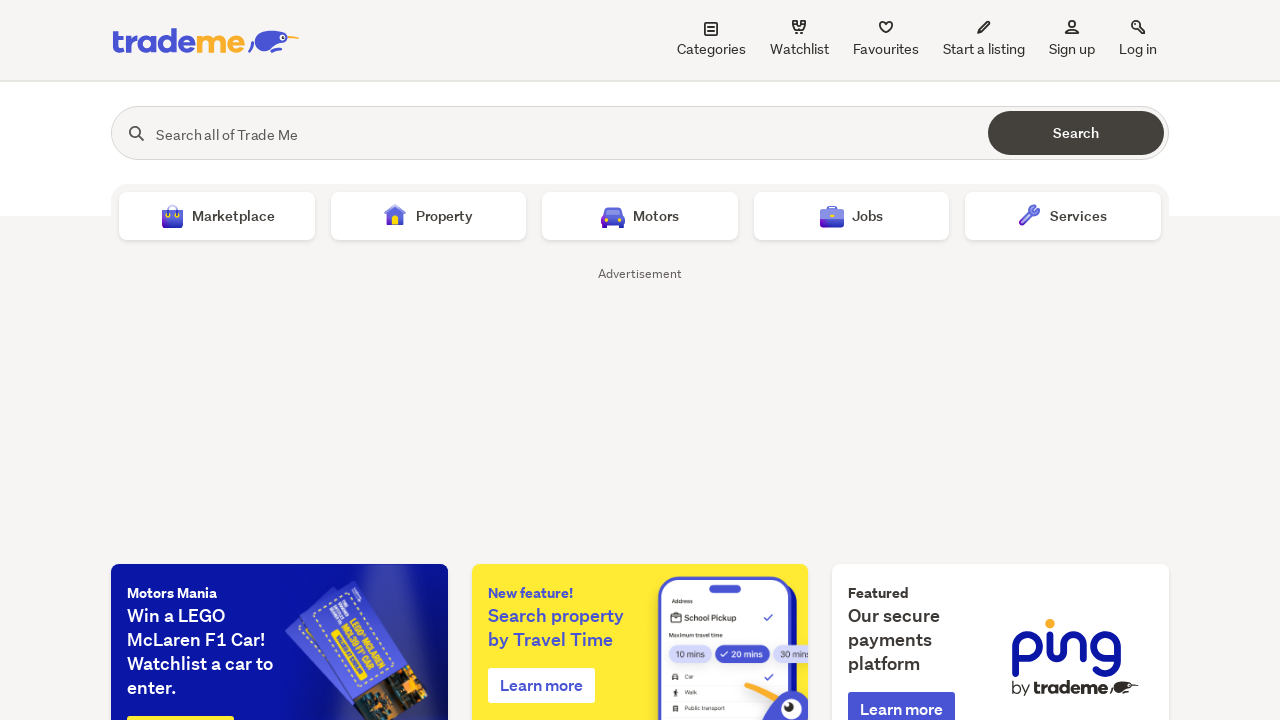

Navigated to Trade Me website at https://www.trademe.co.nz/
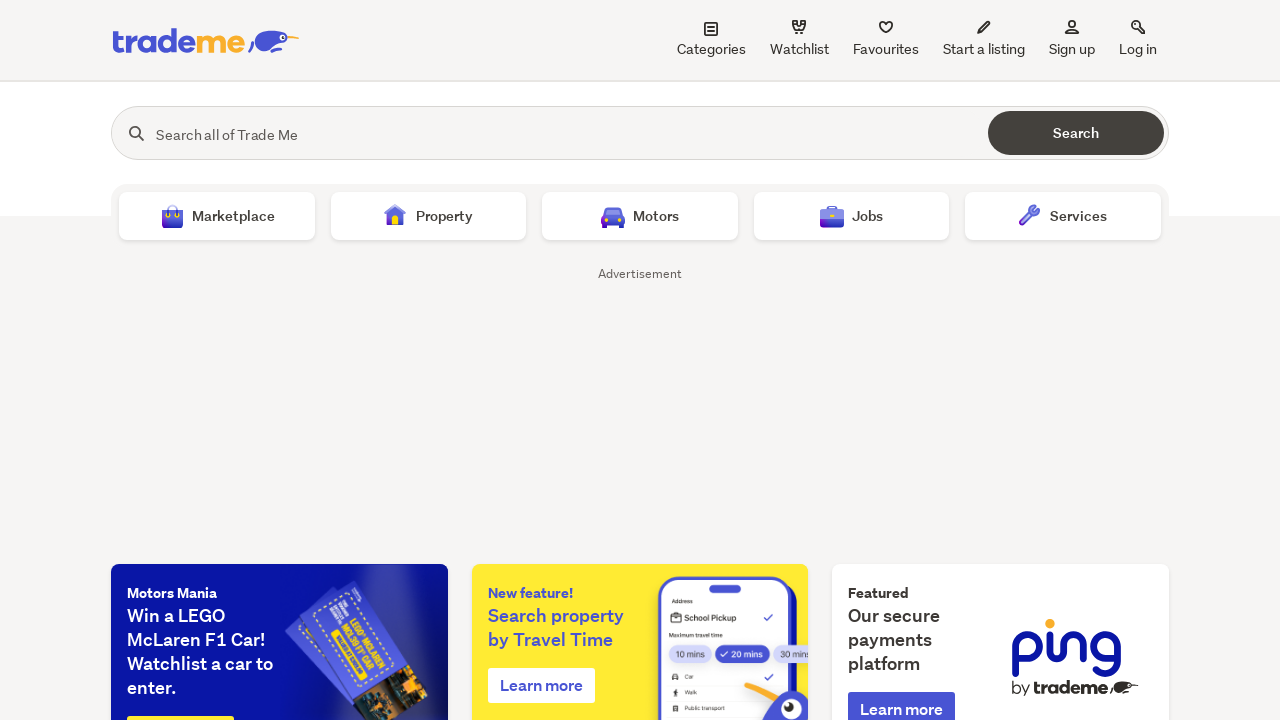

Retrieved page title: 'Buy & Sell on NZ's #1 Auction & Classifieds Site | Trade Me'
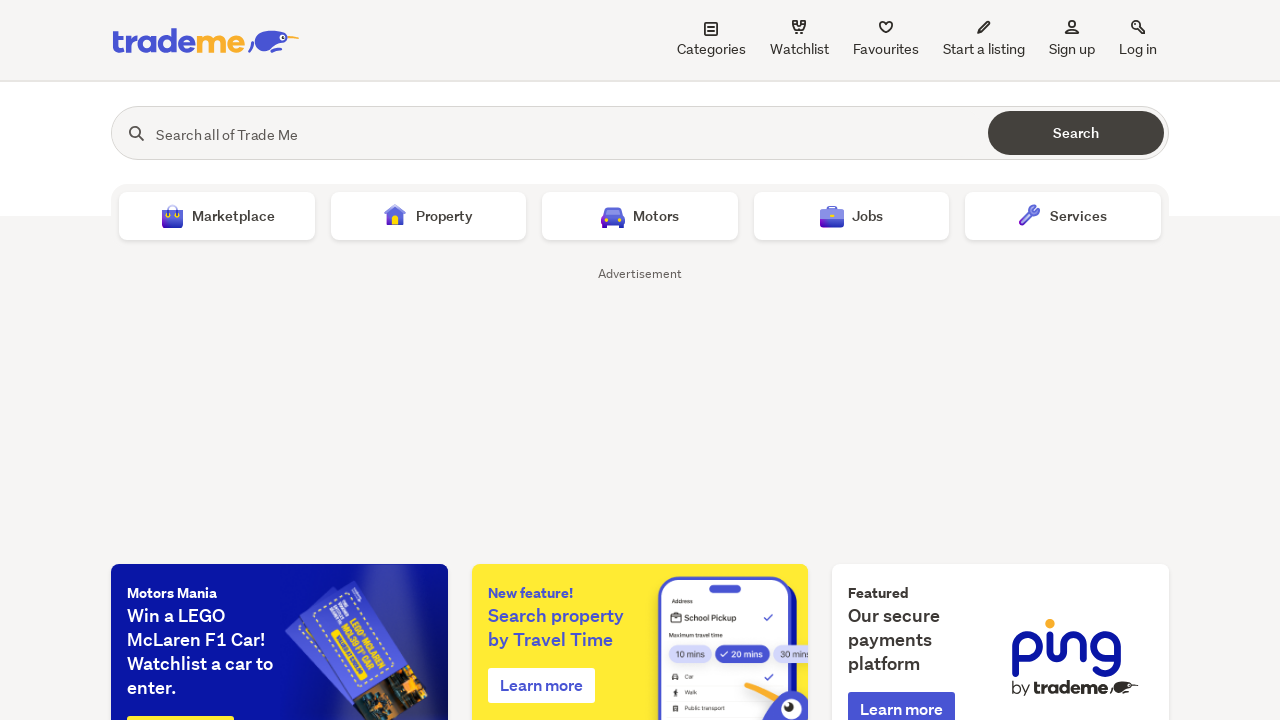

Verified page title matches expected value: 'Buy & Sell on NZ's #1 Auction & Classifieds Site | Trade Me'
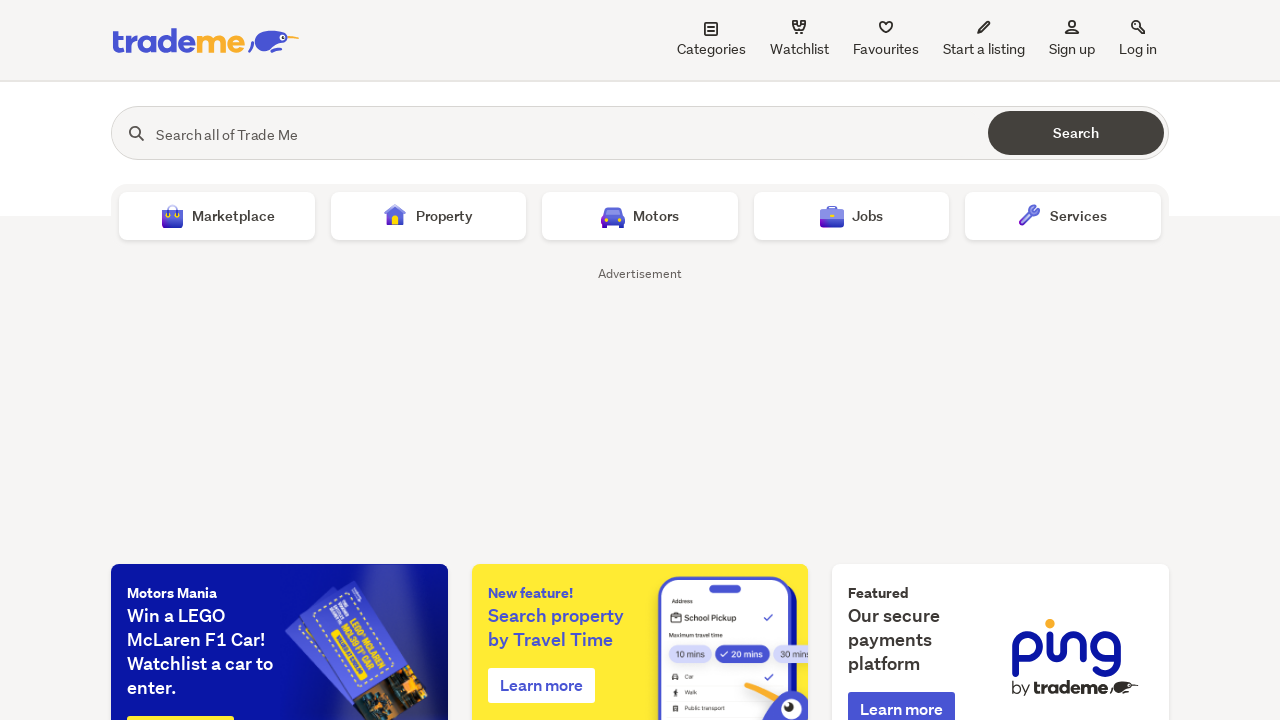

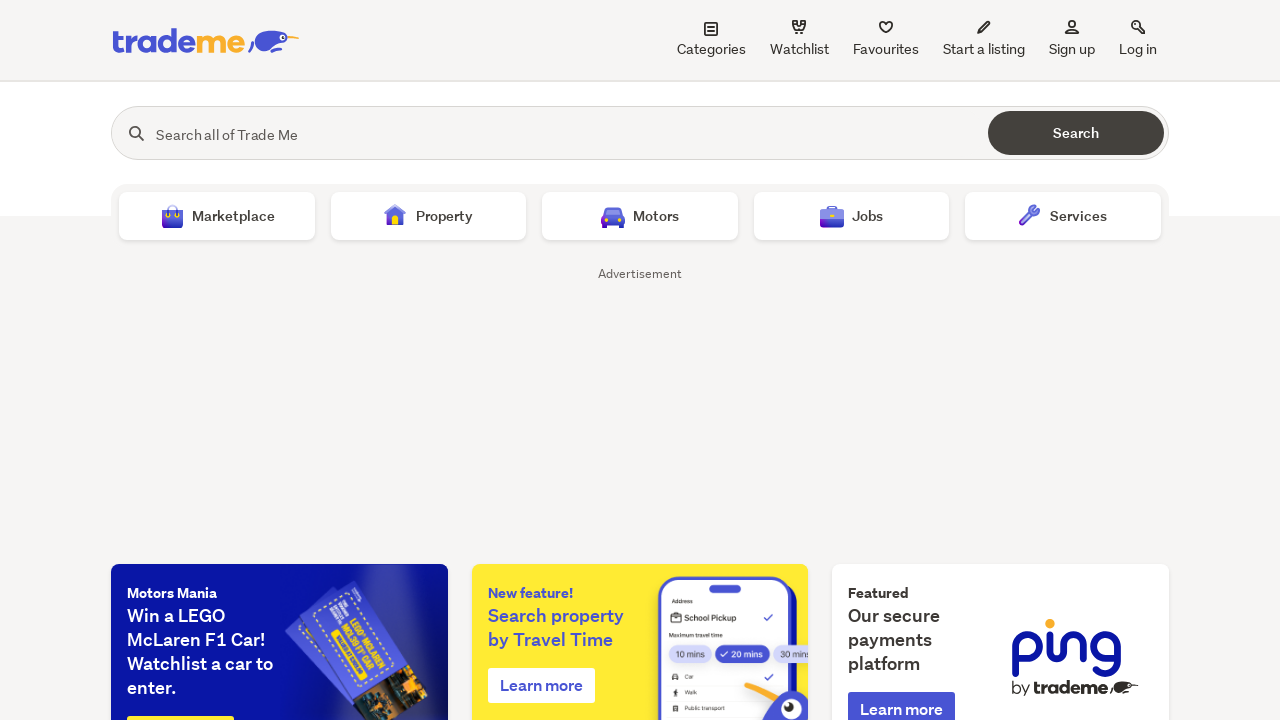